Waits for a modal dialog to appear on the page and then clicks the Close button to dismiss it

Starting URL: https://the-internet.herokuapp.com/entry_ad

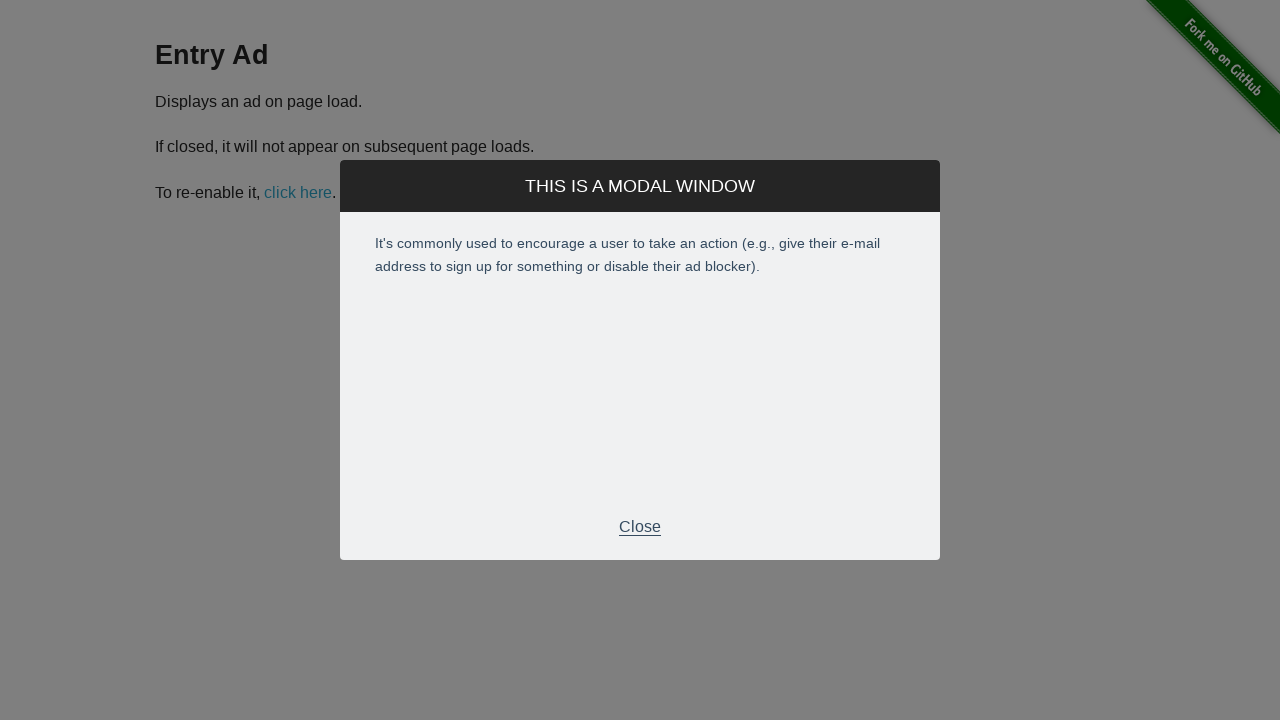

Navigated to the entry ad page
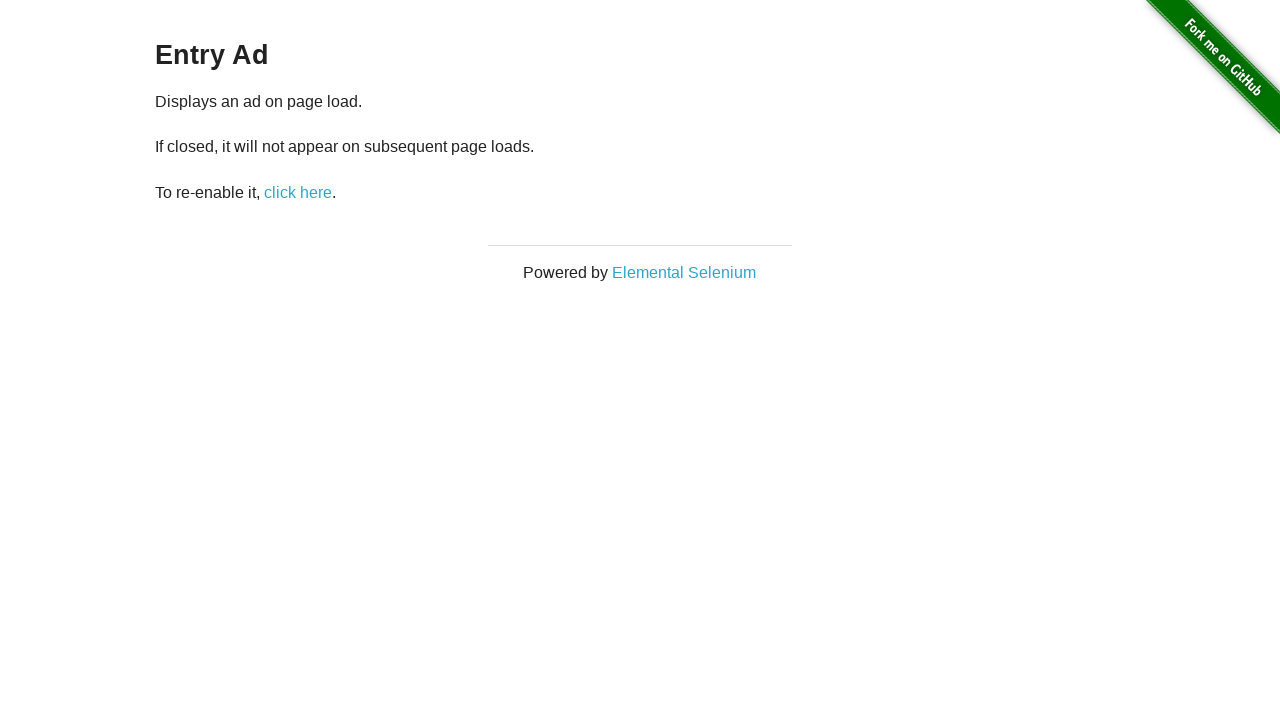

Modal dialog appeared and became visible
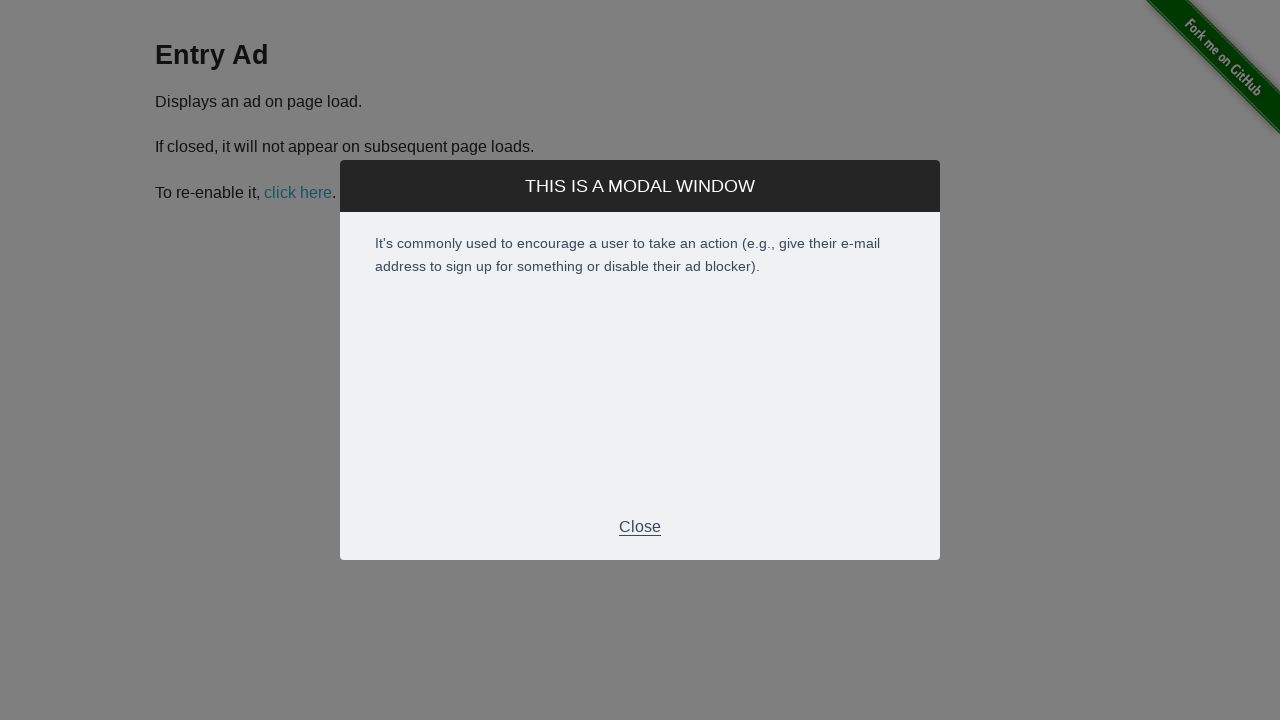

Clicked the Close button to dismiss the modal at (640, 527) on xpath=//p[normalize-space()='Close']
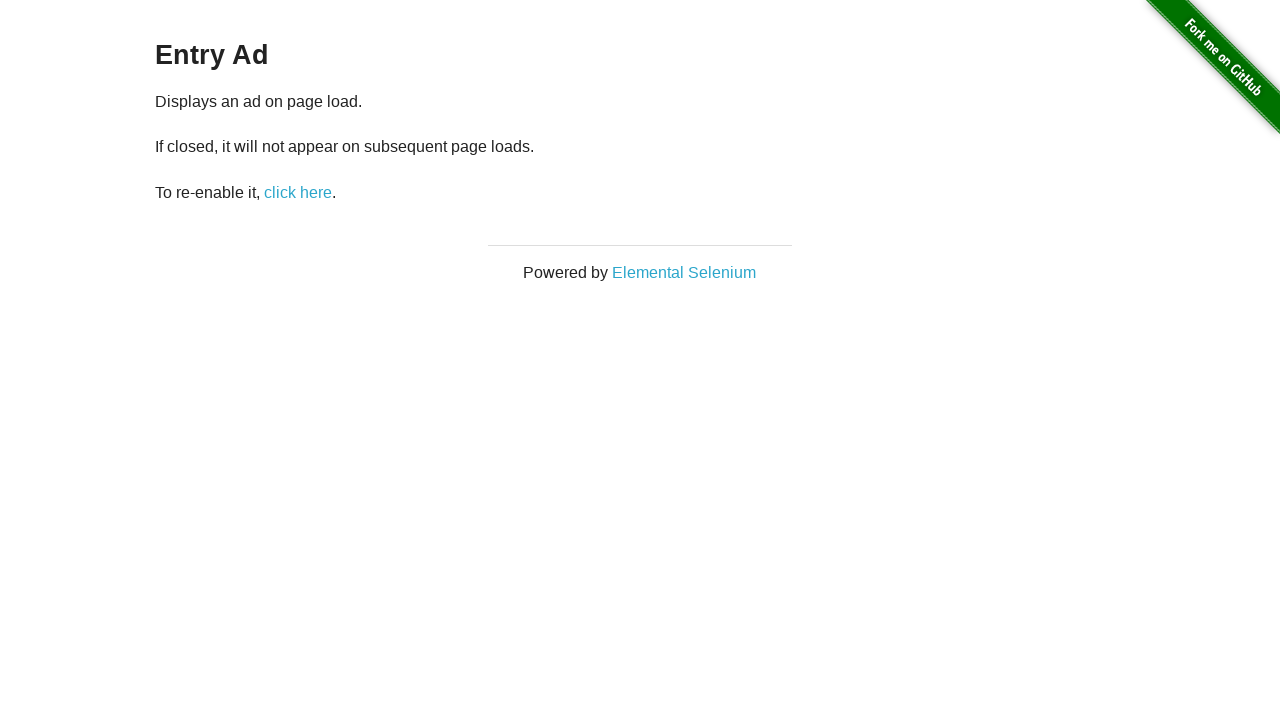

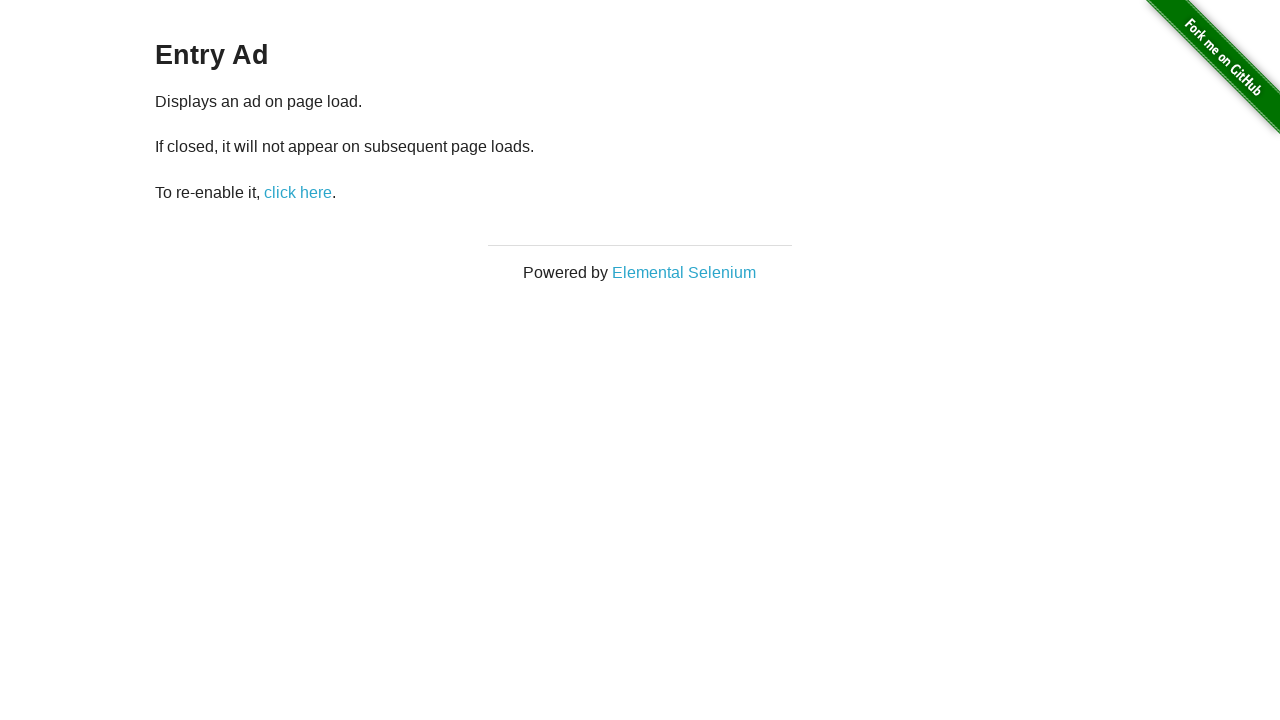